Tests autosuggest dropdown functionality by typing a partial query, verifying suggestions appear, and selecting a specific option from the dropdown

Starting URL: https://www.letskodeit.com/practice

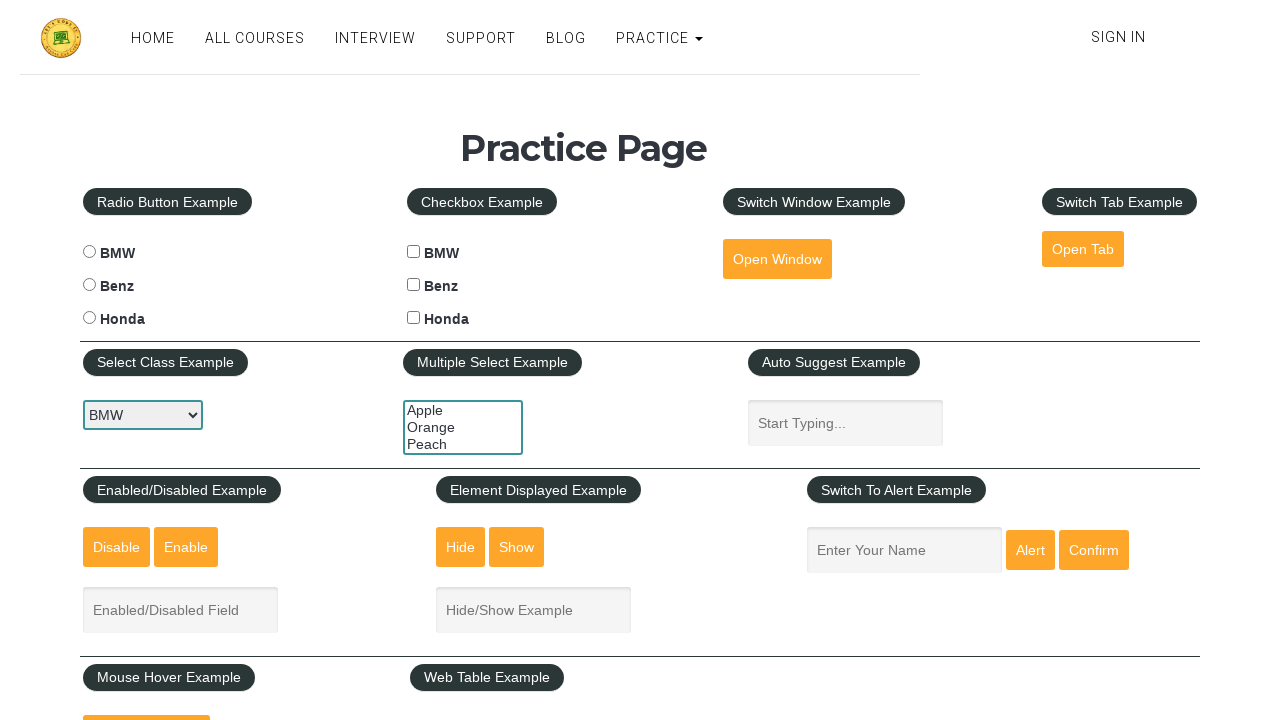

Typed 'app' into autosuggest field on #autosuggest
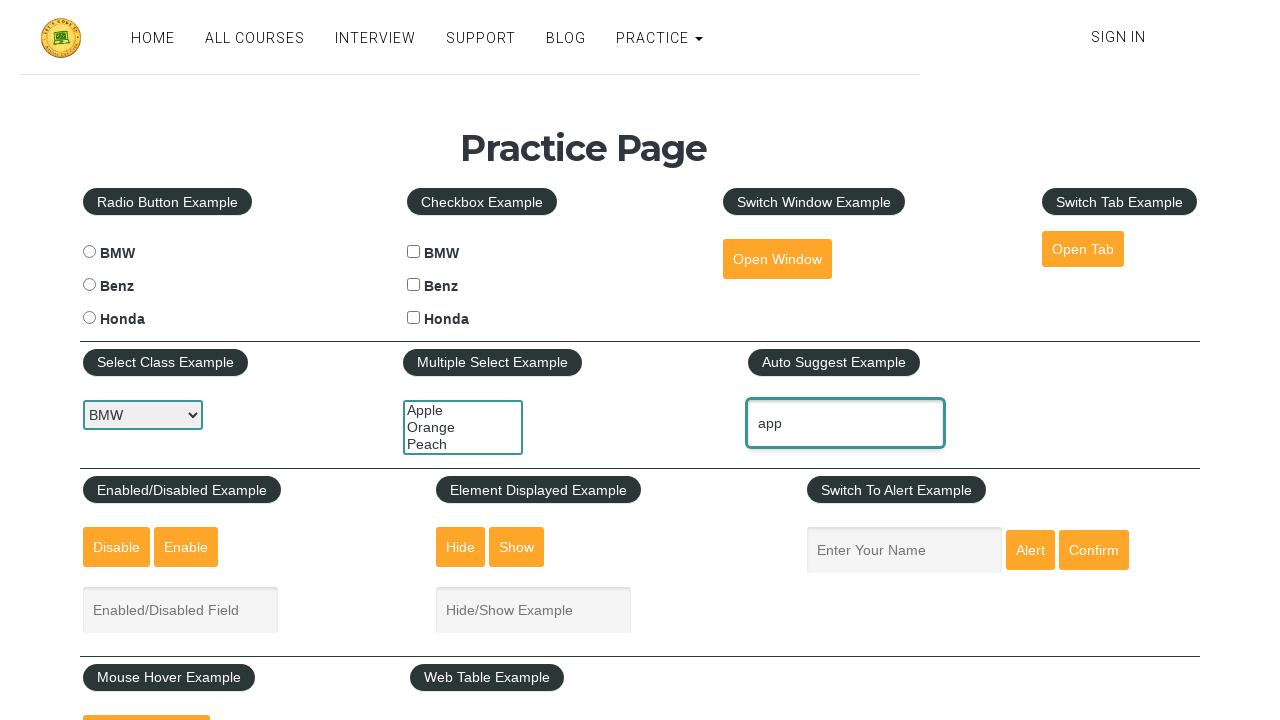

Autosuggest dropdown appeared with suggestions
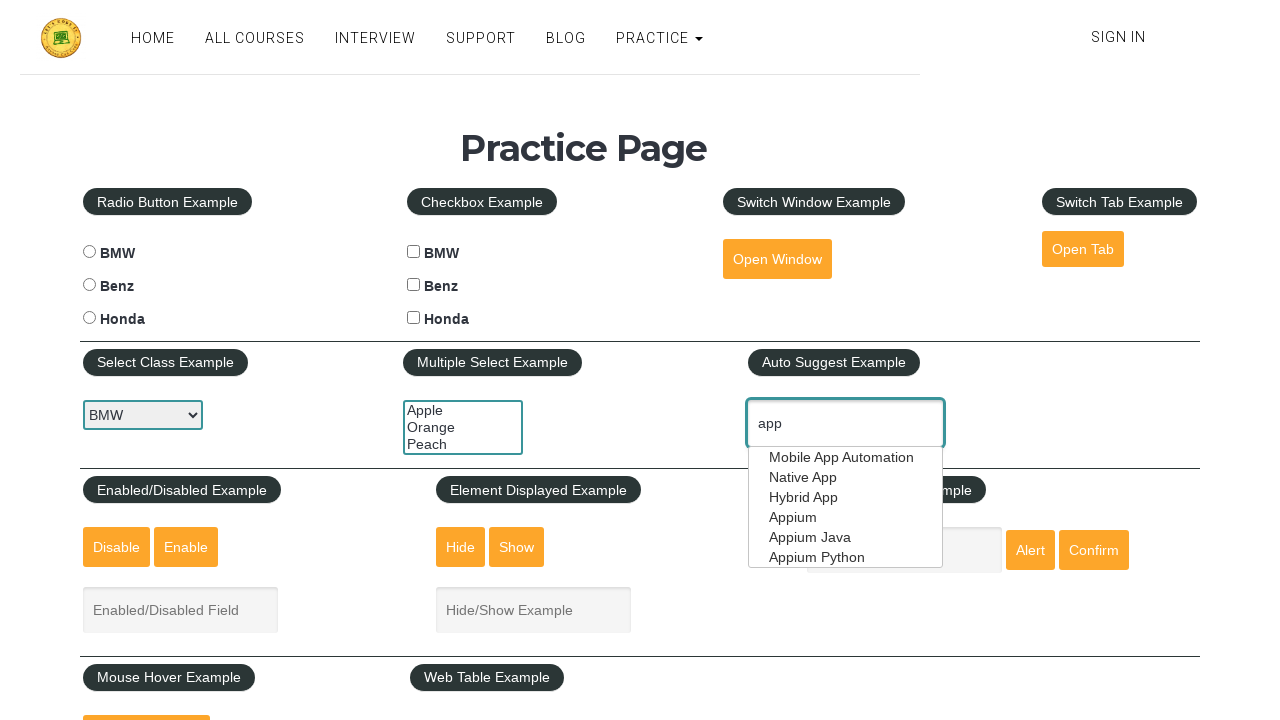

Selected 'Appium' from the autosuggest dropdown at (846, 517) on .ui-menu-item:has-text('Appium')
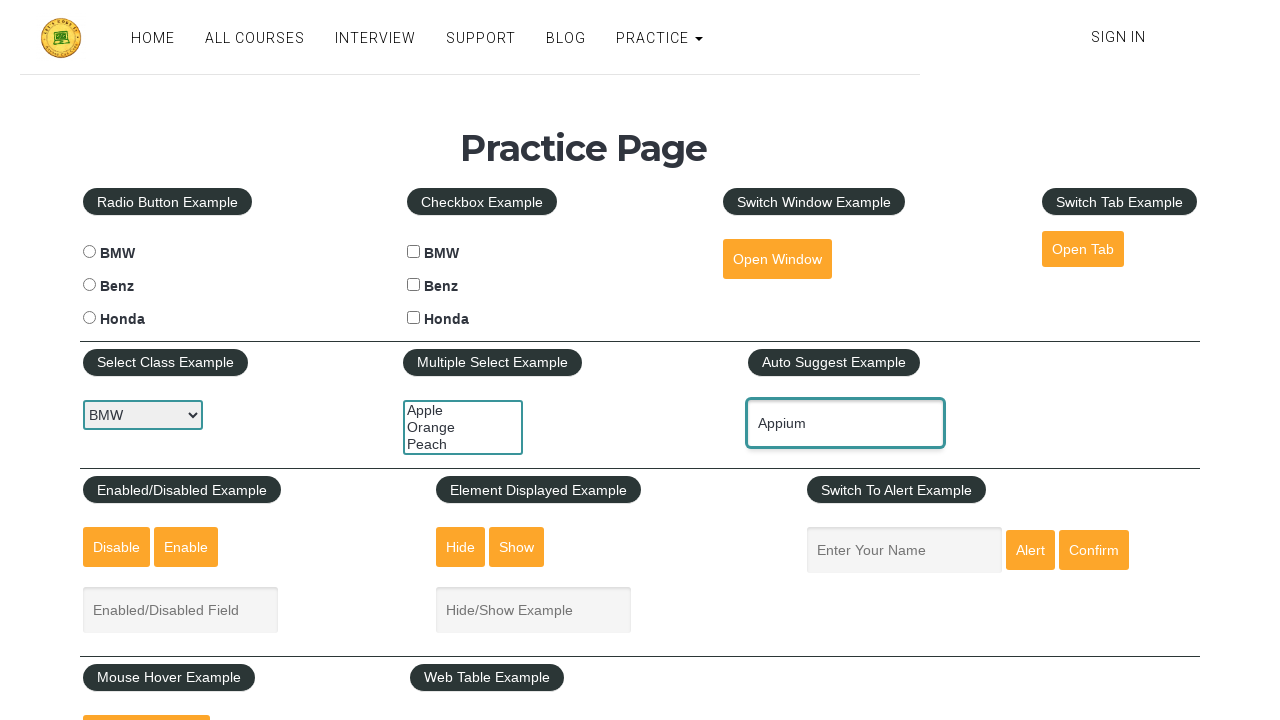

Verified that 'Appium' was successfully selected in the autosuggest field
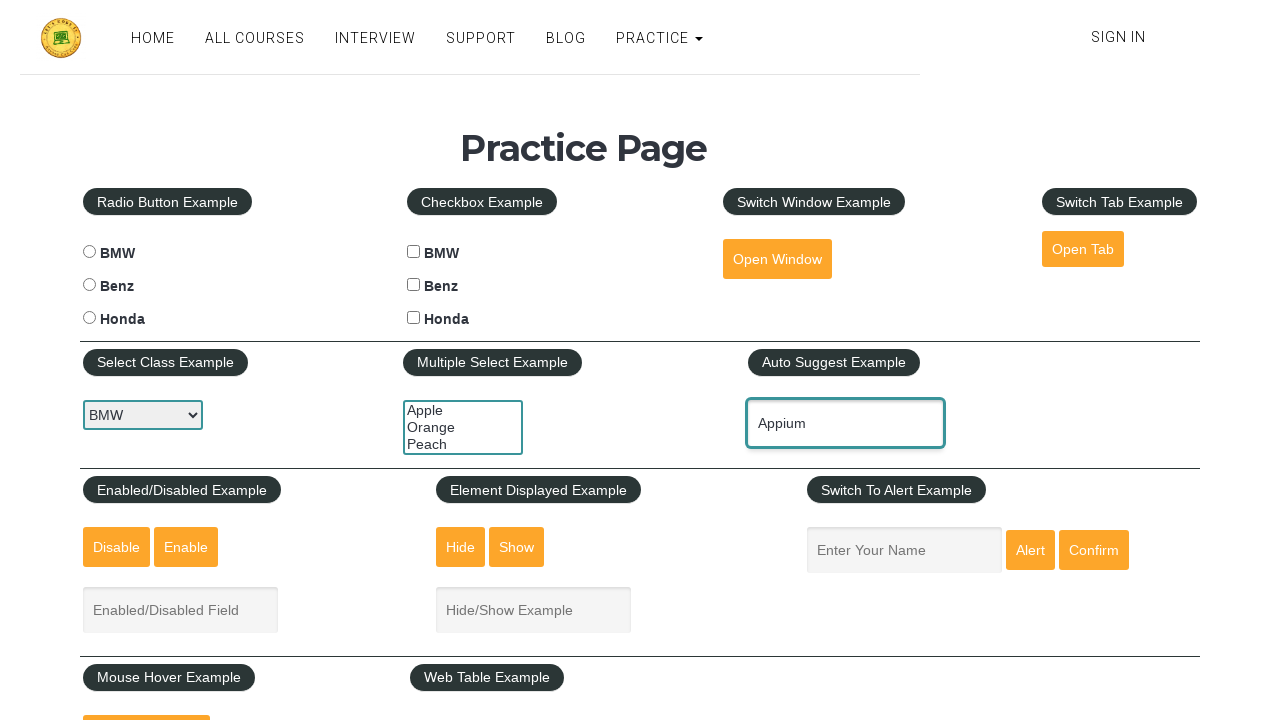

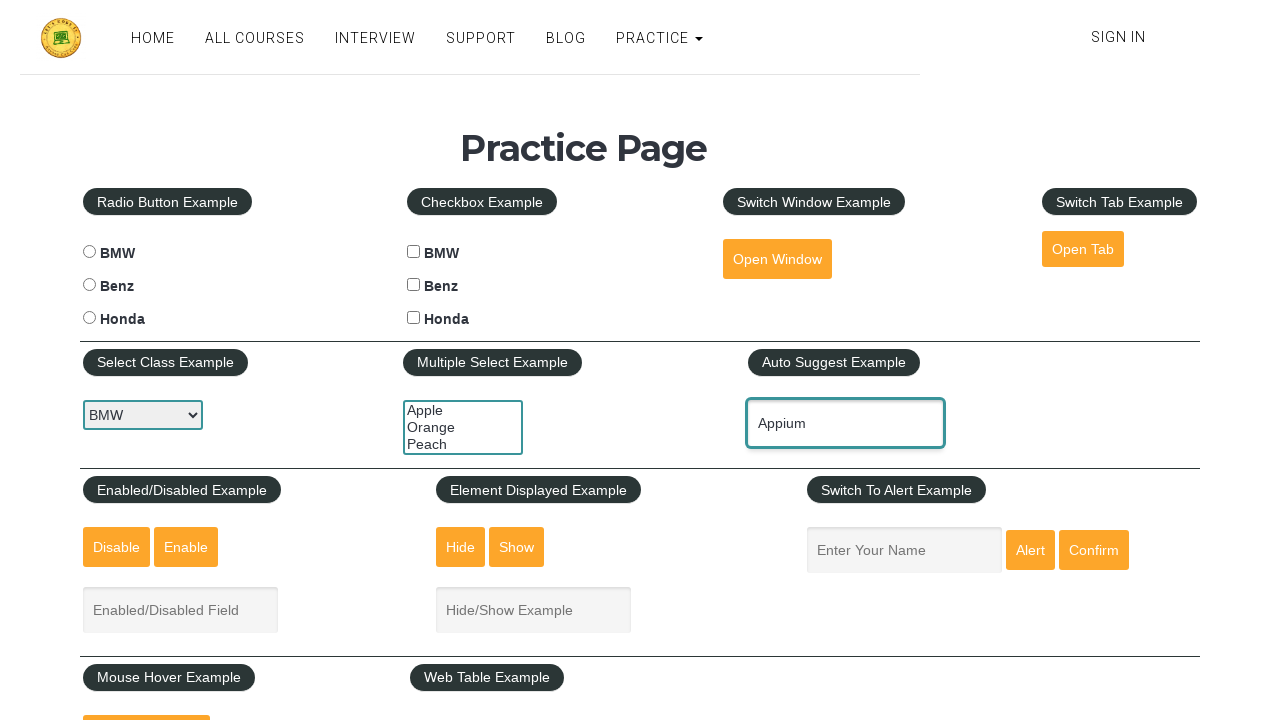